Navigates to DemoQA upload-download page

Starting URL: https://demoqa.com/upload-download

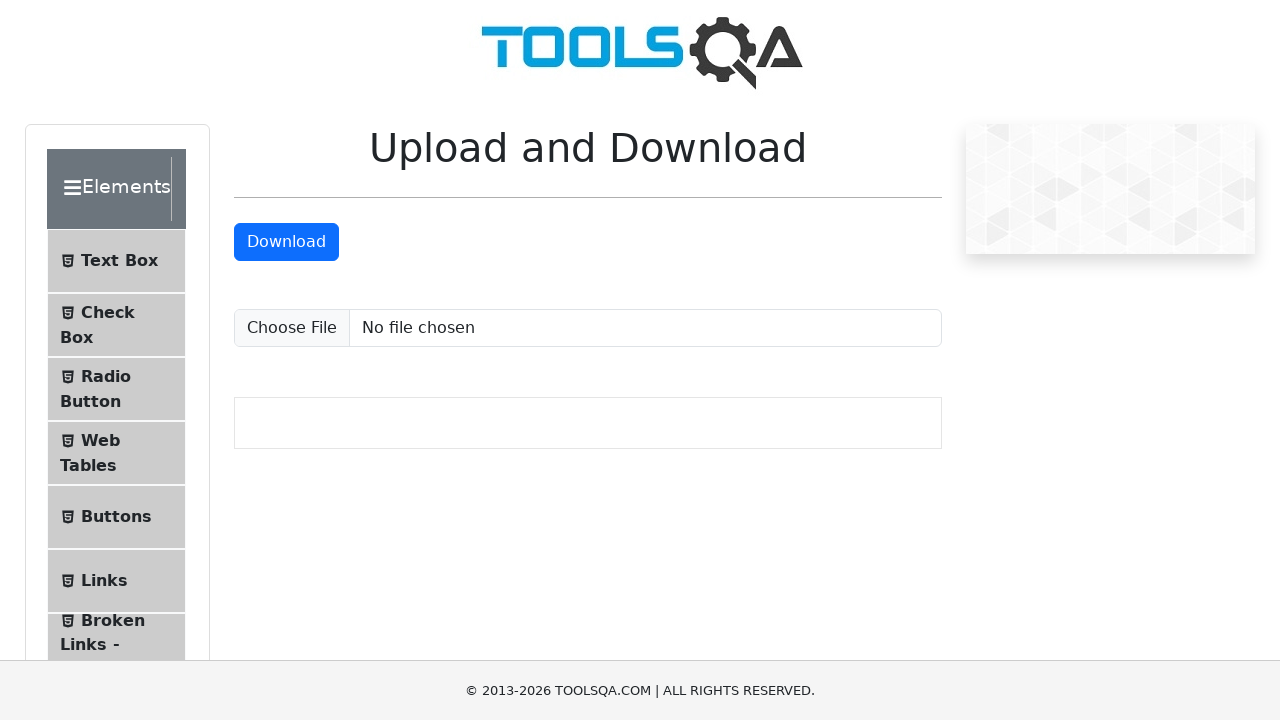

Navigated to DemoQA upload-download page
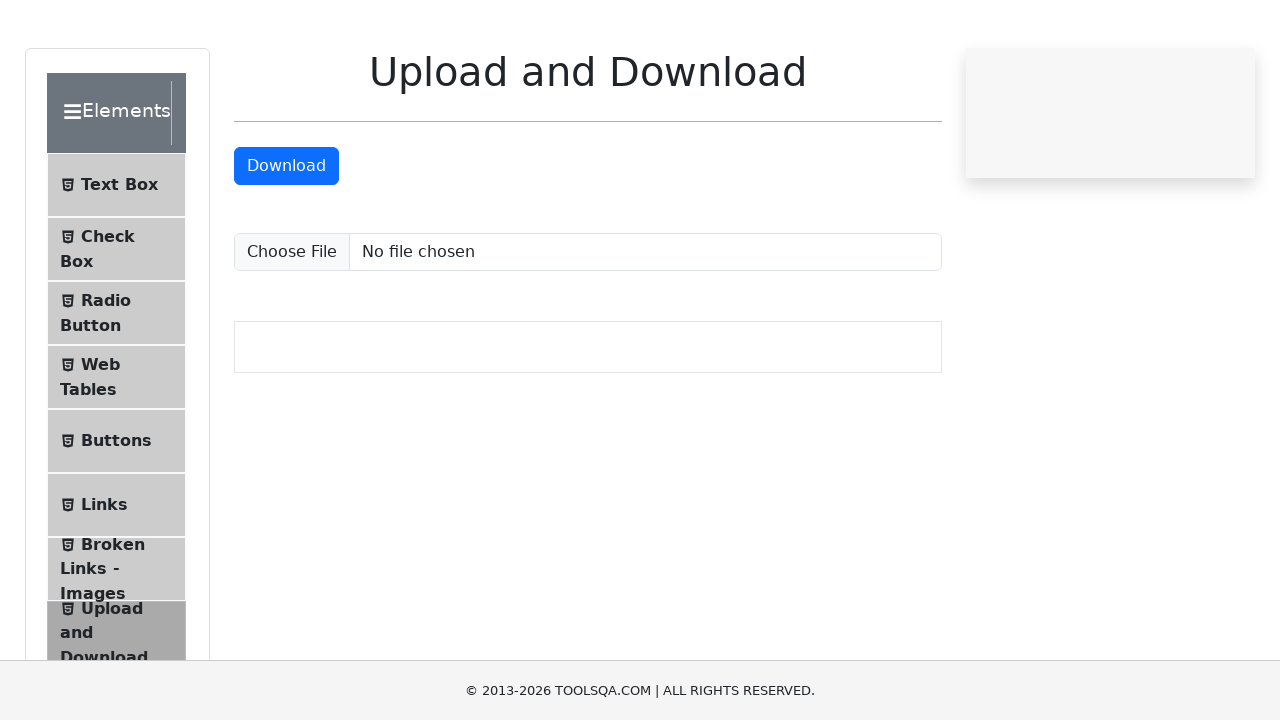

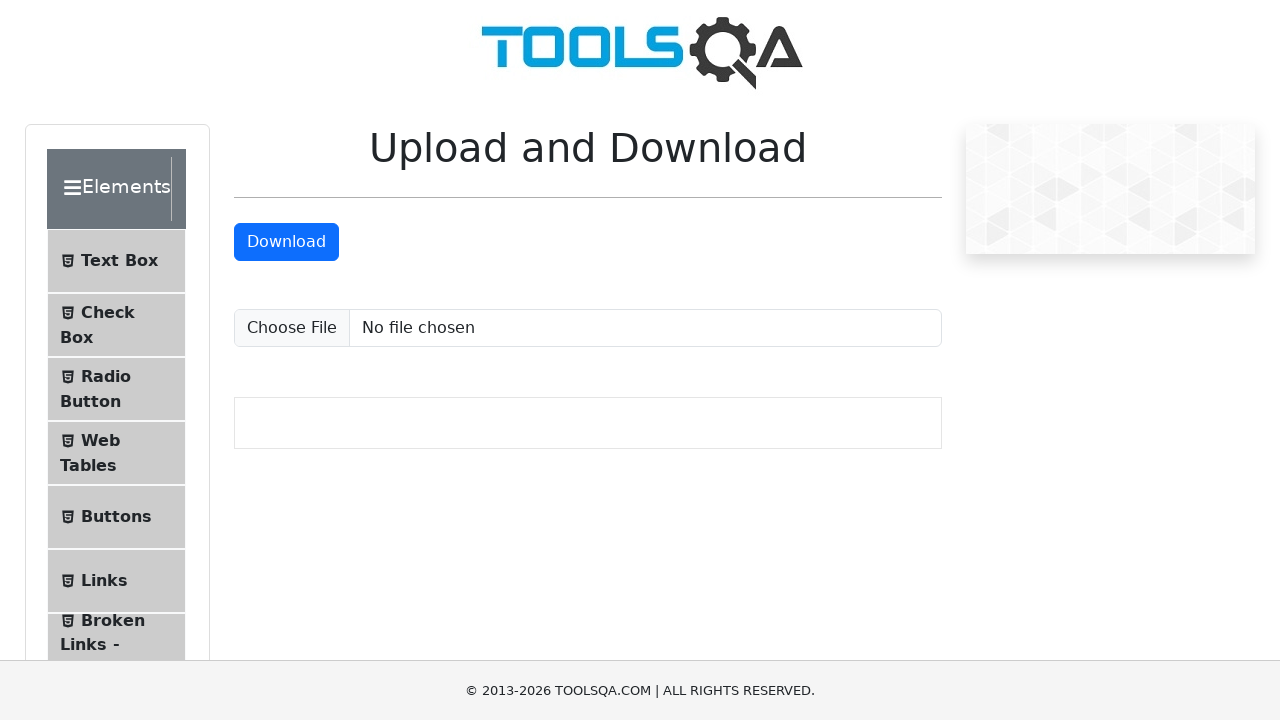